Tests that an unsaved change to an employee's name doesn't persist when switching between employee records without saving

Starting URL: https://devmountain-qa.github.io/employee-manager/1.2_Version/index.html

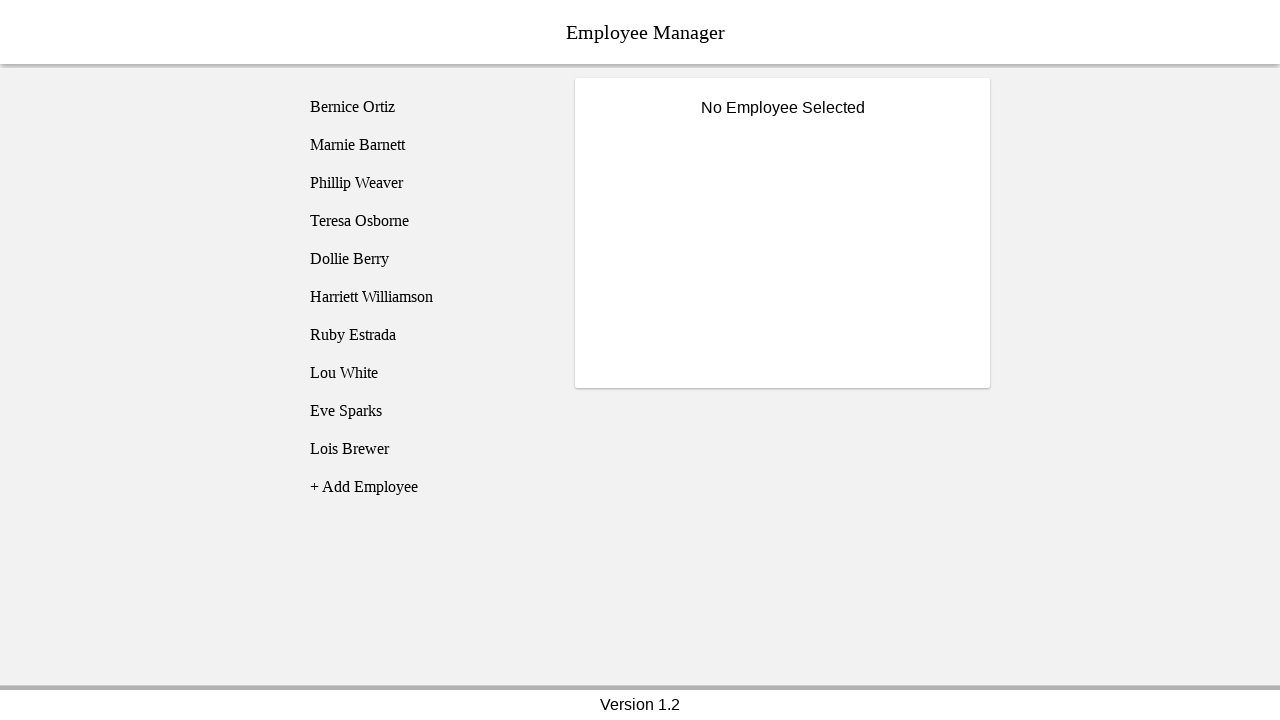

Clicked on Bernice Ortiz employee record at (425, 107) on [name='employee1']
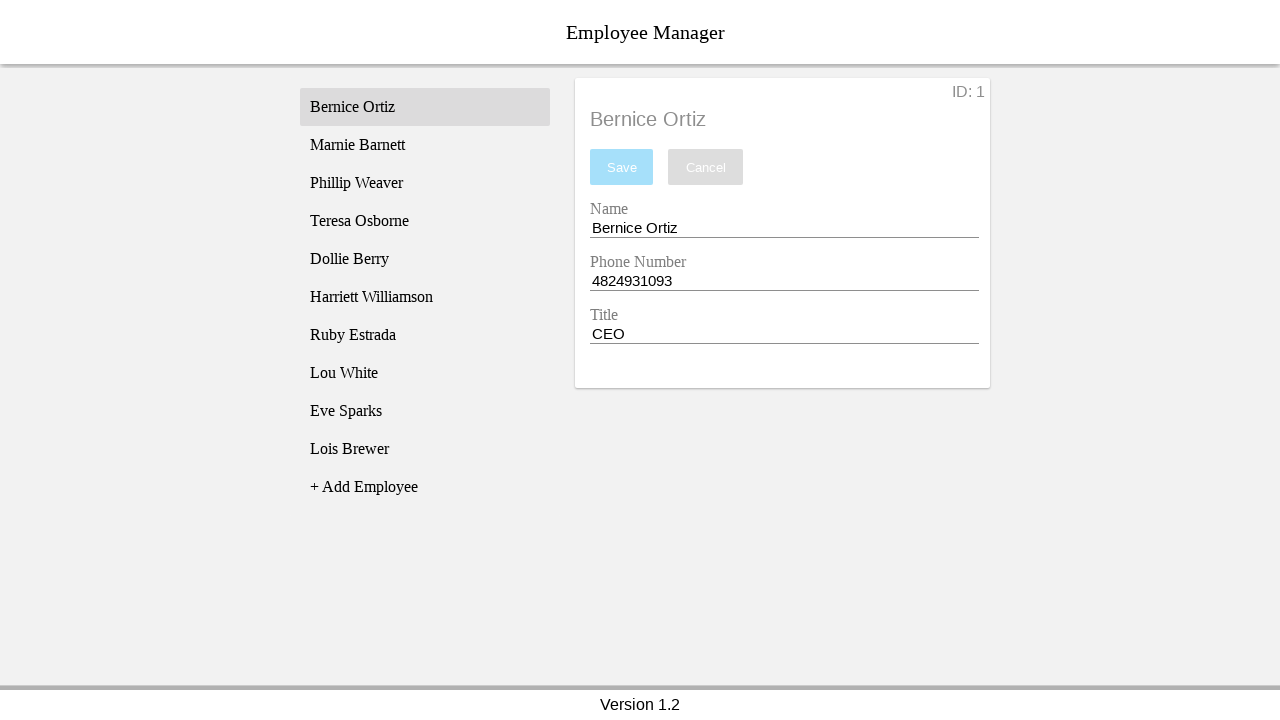

Employee details loaded and title is visible
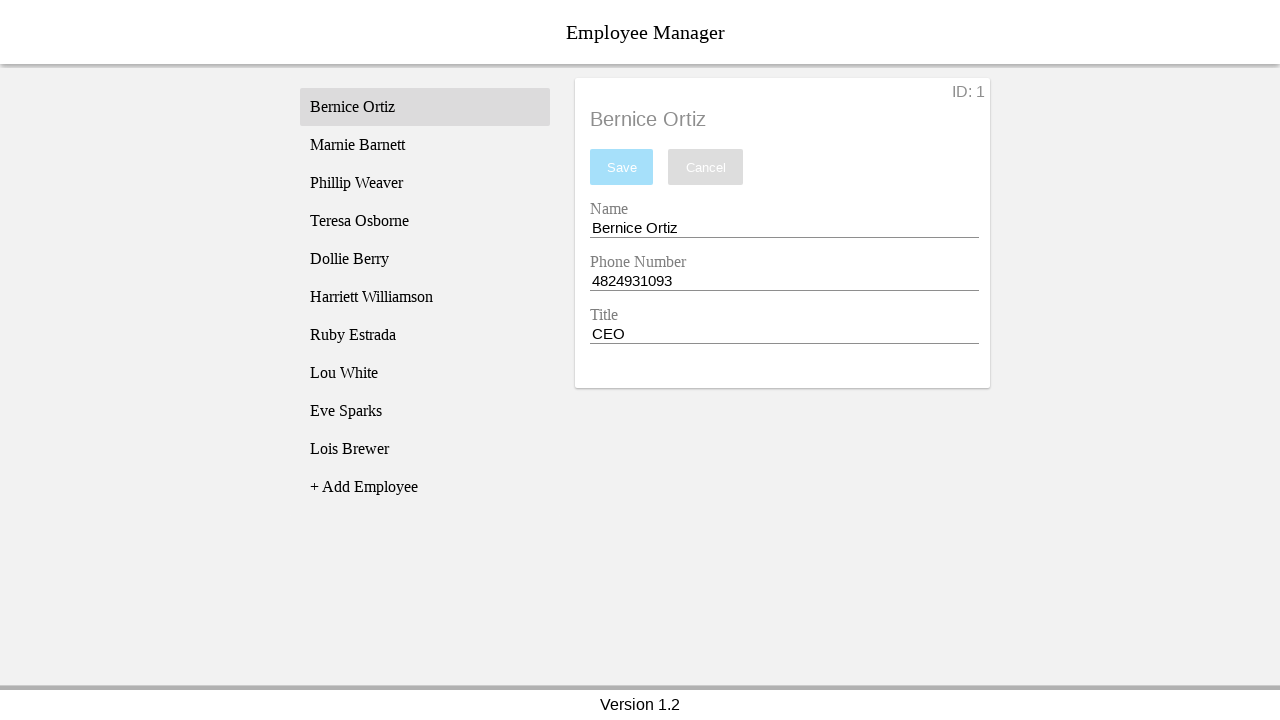

Changed employee name to 'Test Name' without saving on [name='nameEntry']
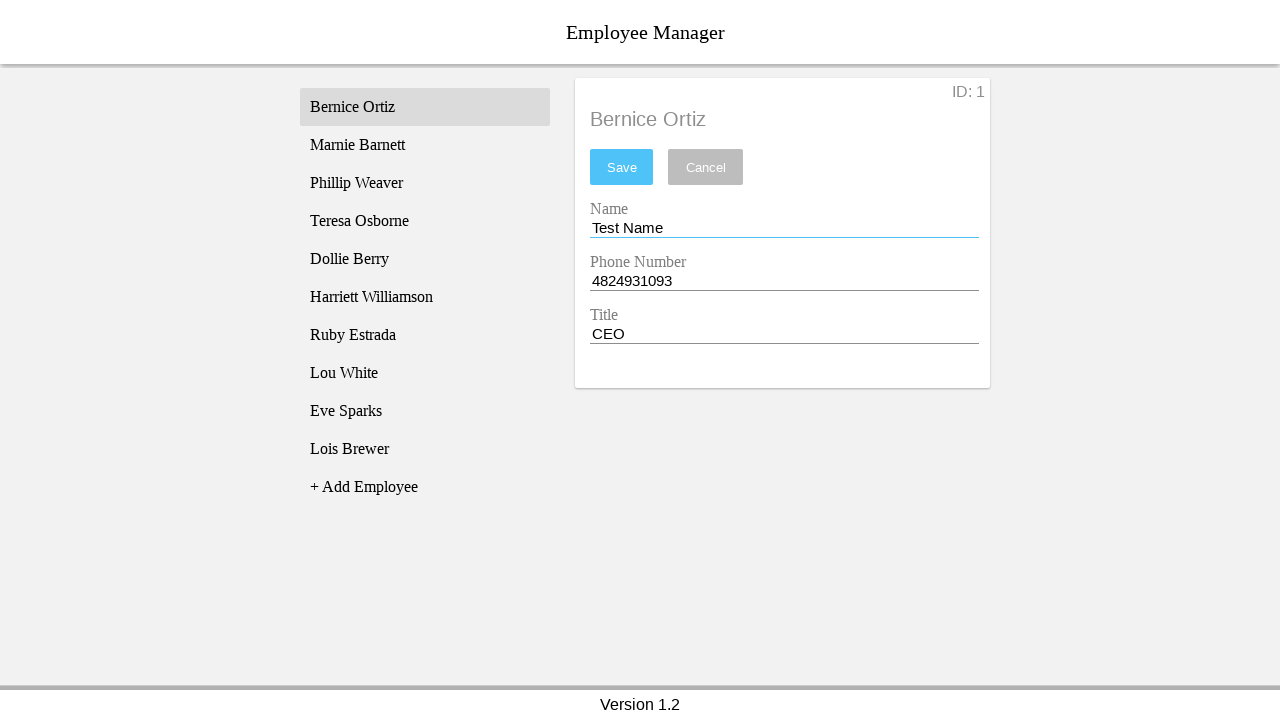

Switched to Phillip Weaver employee record without saving changes at (425, 183) on [name='employee3']
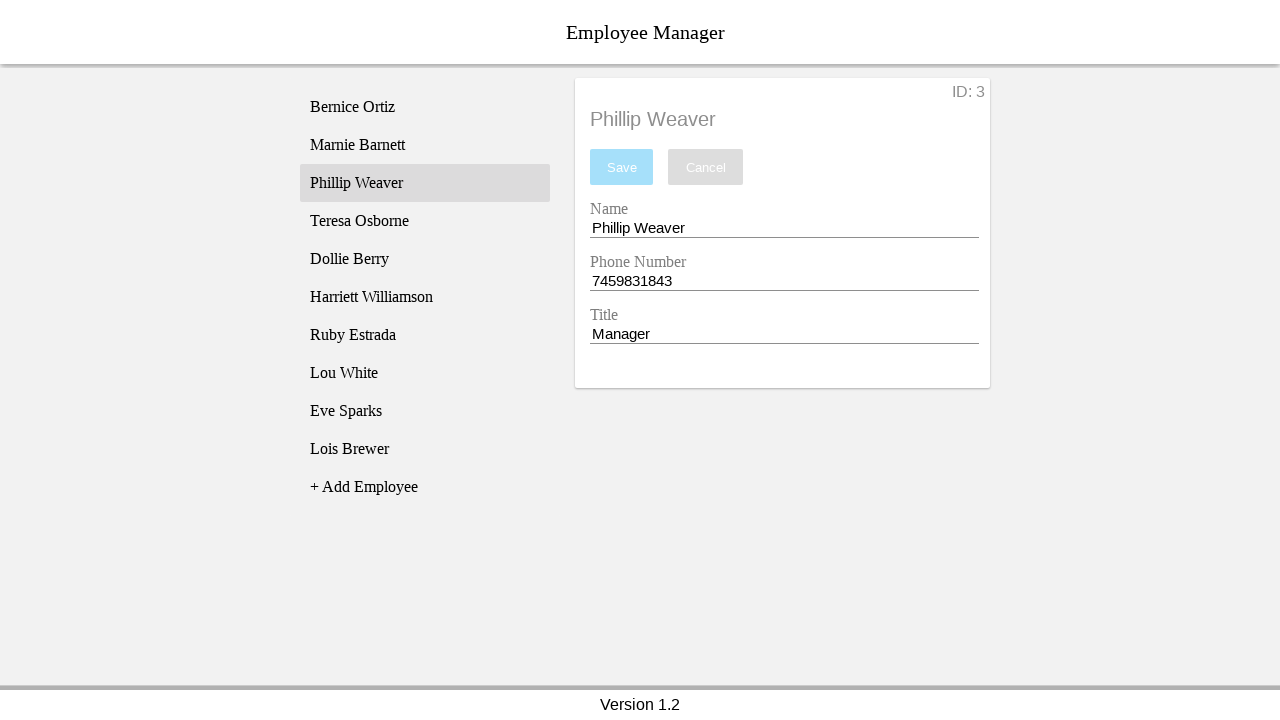

Phillip Weaver's employee details loaded
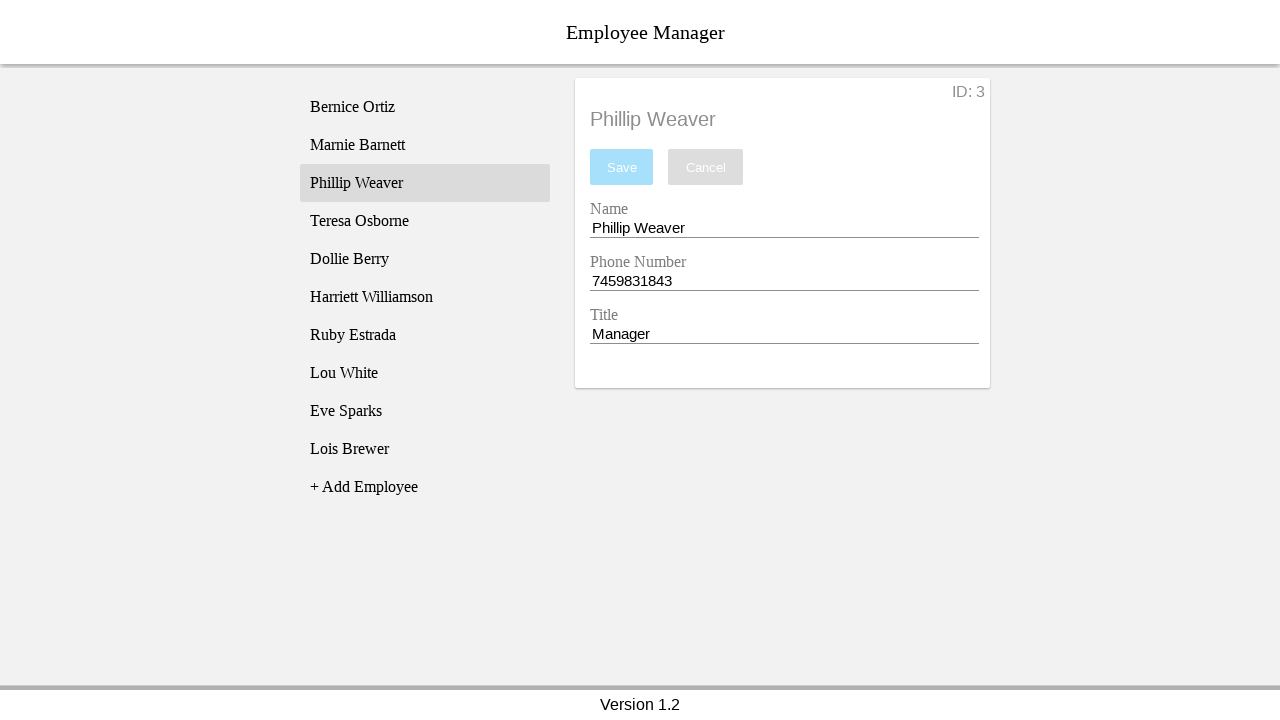

Switched back to Bernice Ortiz employee record at (425, 107) on [name='employee1']
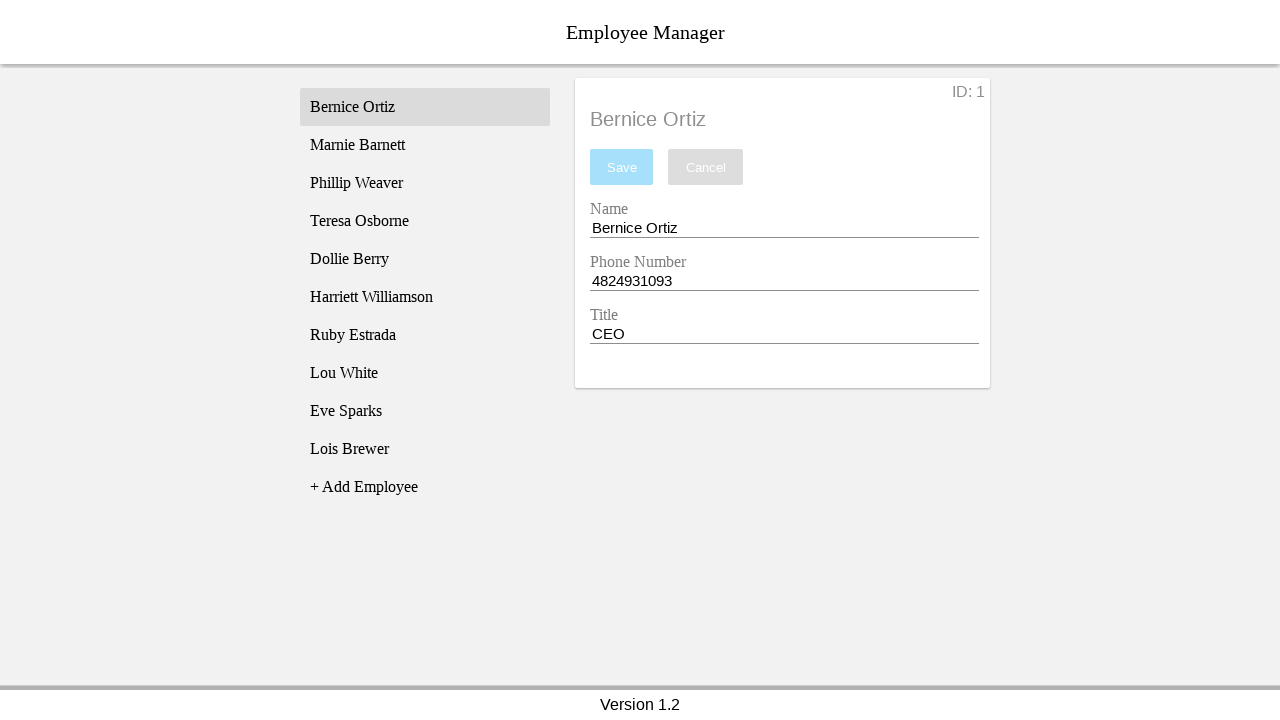

Bernice Ortiz's employee details loaded
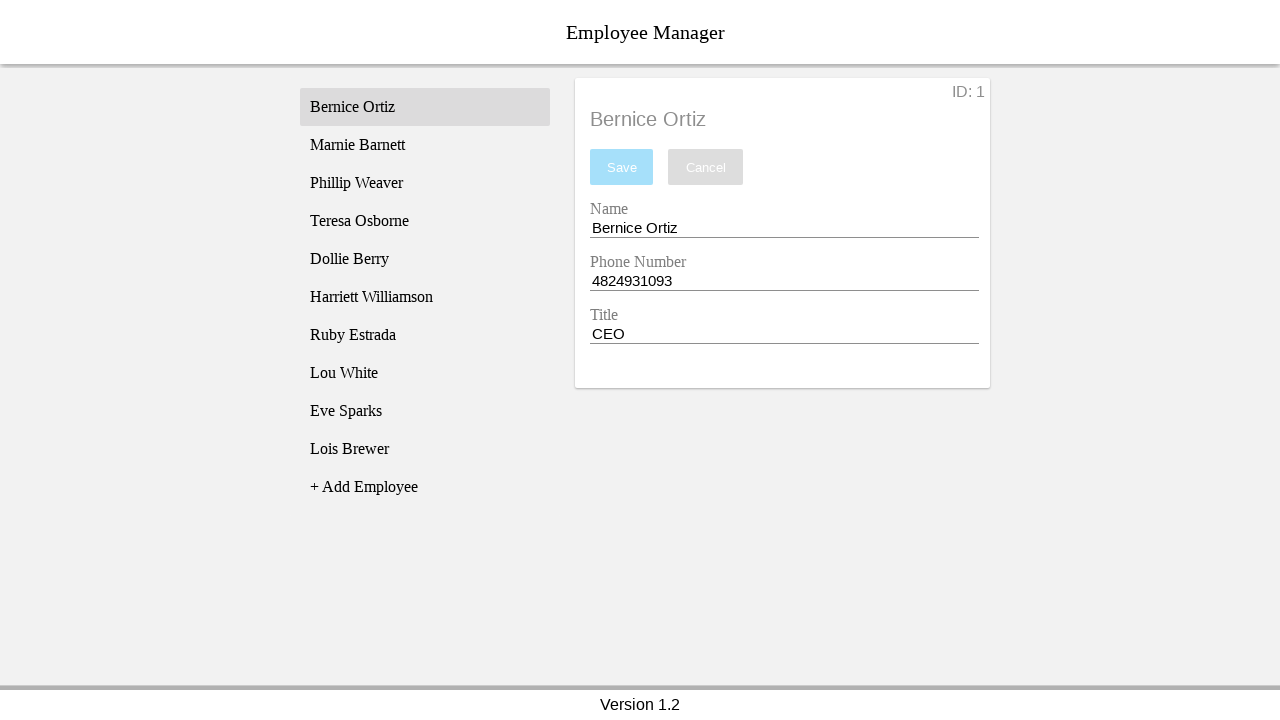

Retrieved name field value: 'Bernice Ortiz'
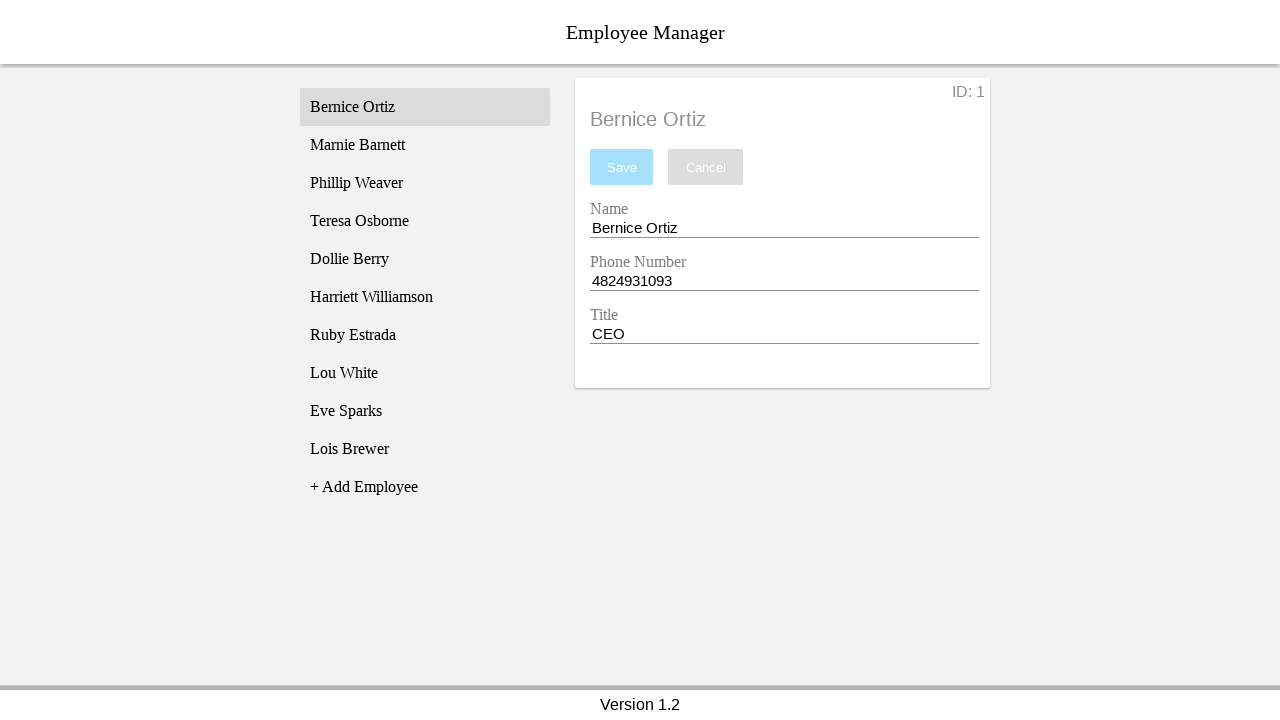

Verified that unsaved change did not persist - name reverted to 'Bernice Ortiz'
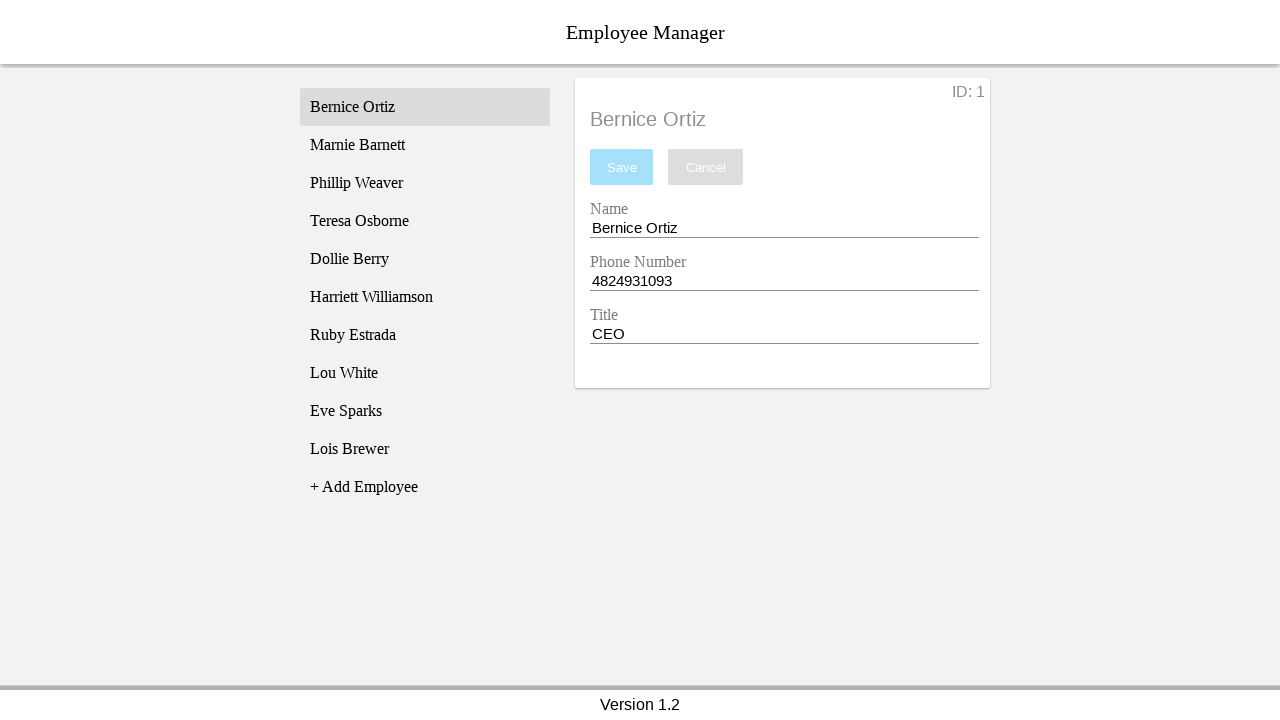

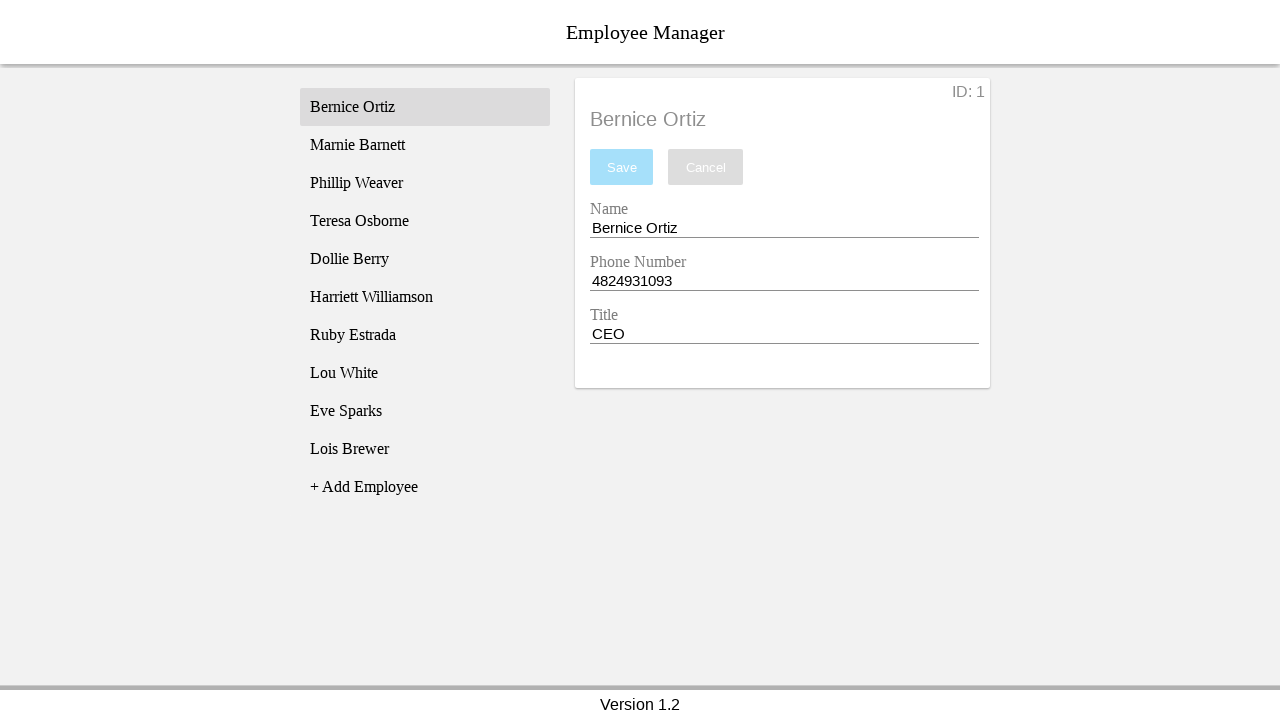